Tests the demoblaze.com homepage by verifying the page title, URL, and visibility of the navigation logo element using soft assertions.

Starting URL: https://demoblaze.com/

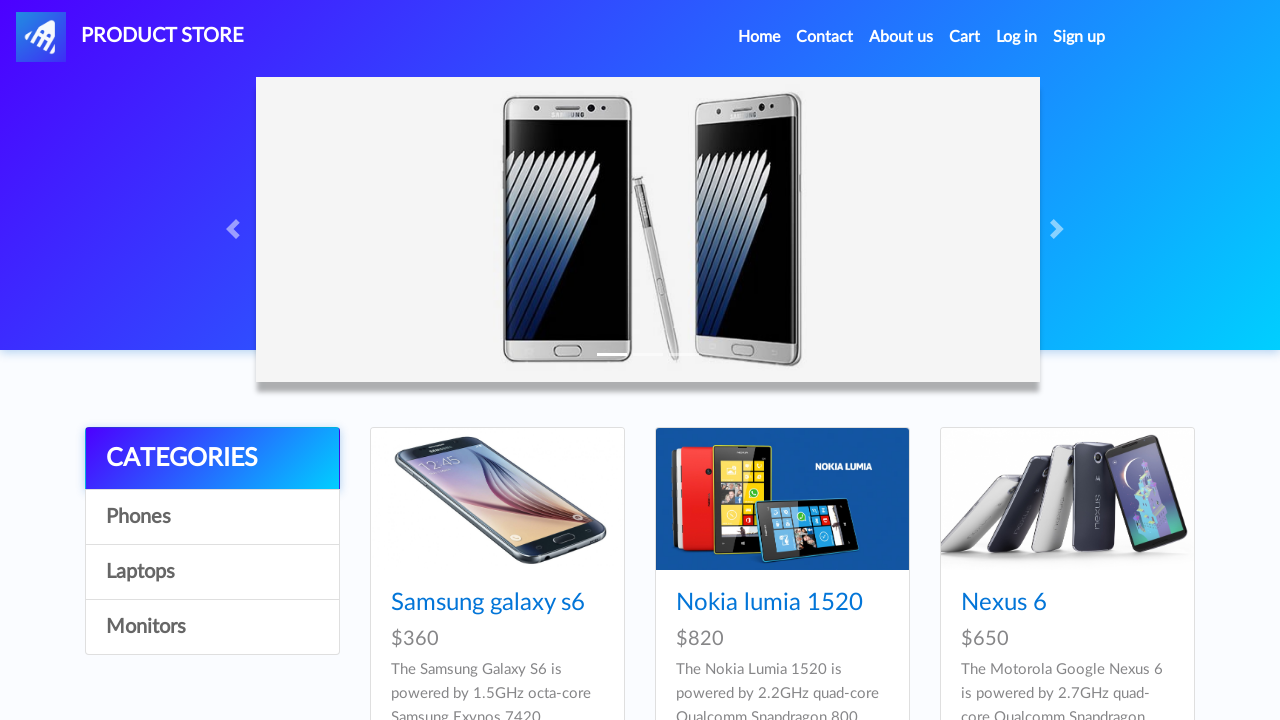

Verified page title with soft assertion (expected 'STORE123')
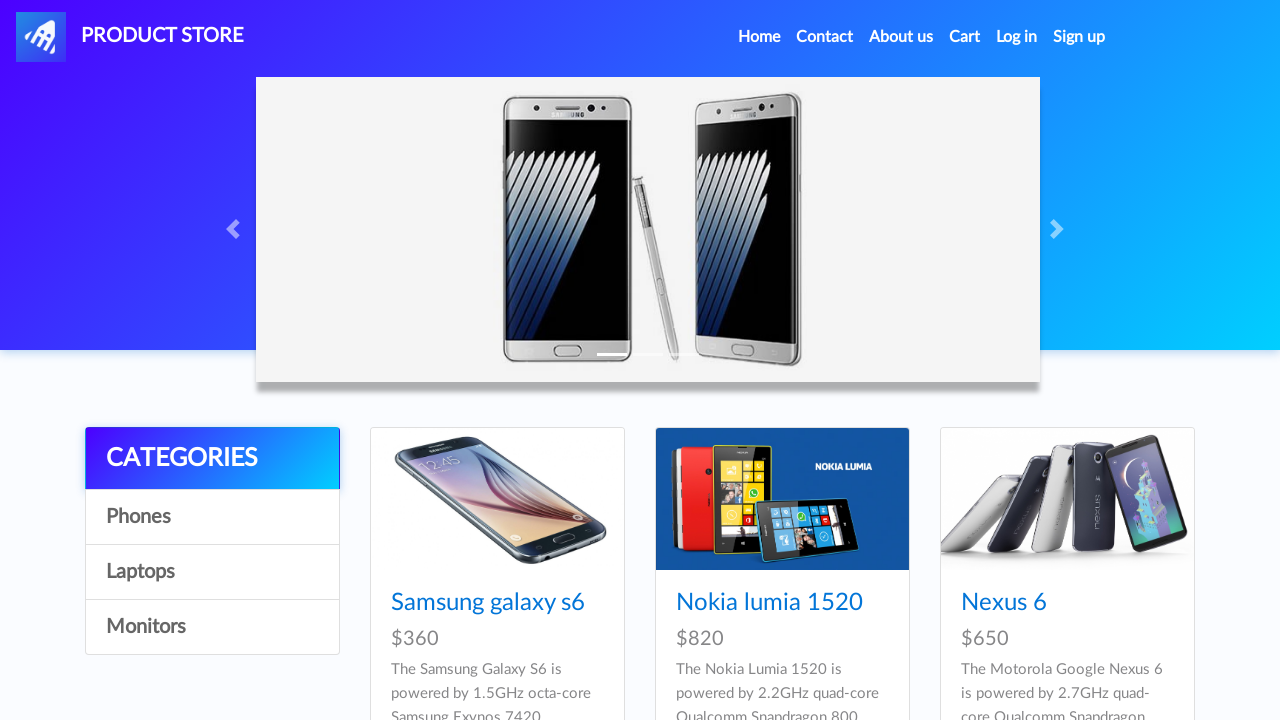

Verified page URL is https://demoblaze.com/ with soft assertion
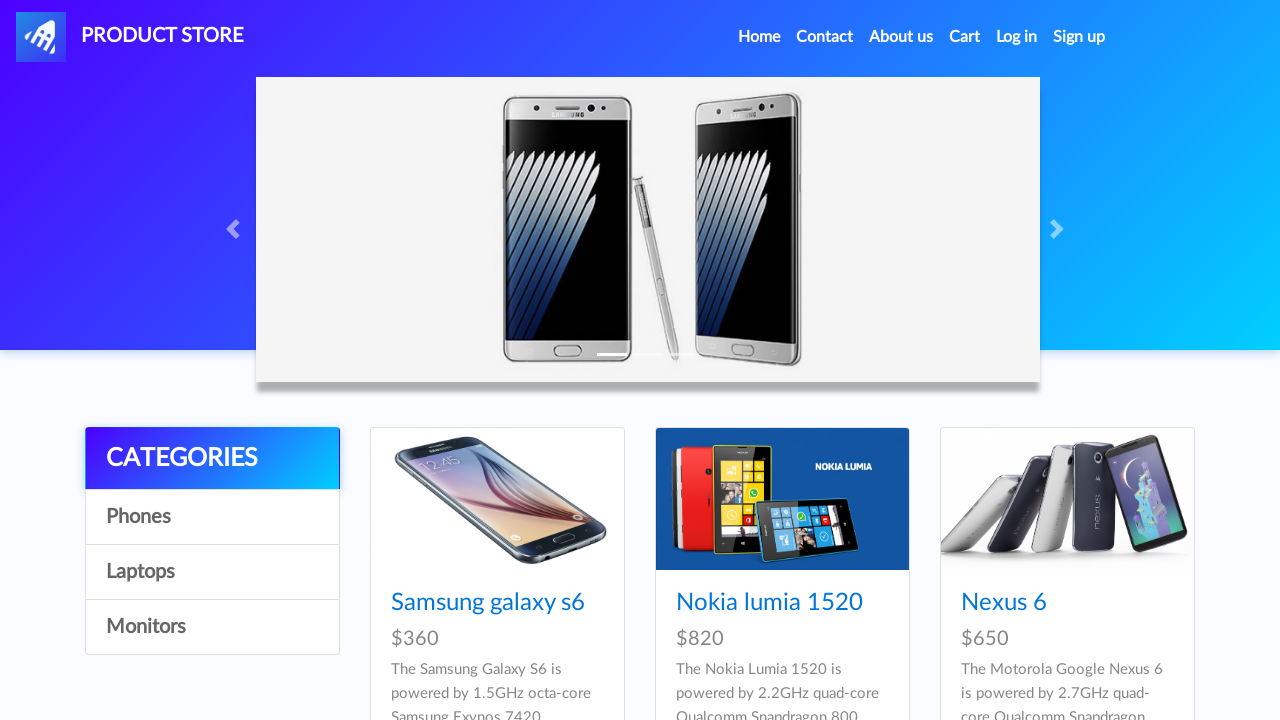

Navigation logo (#nava) is visible
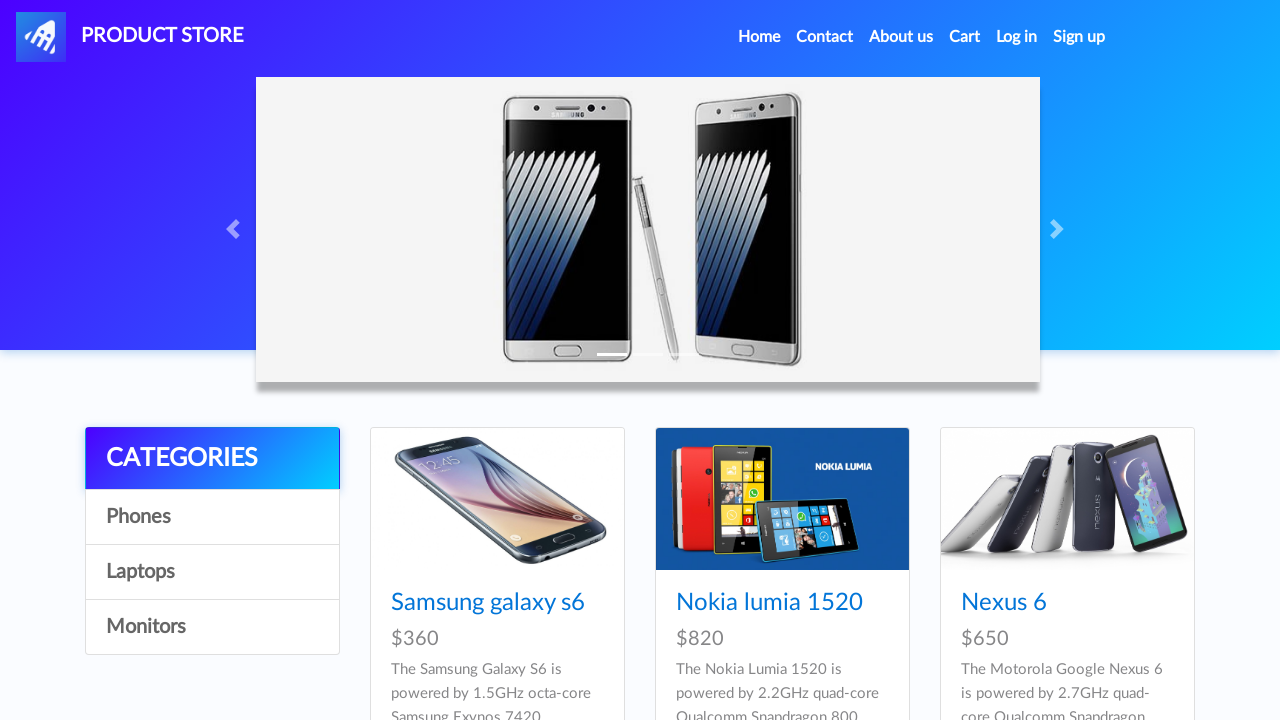

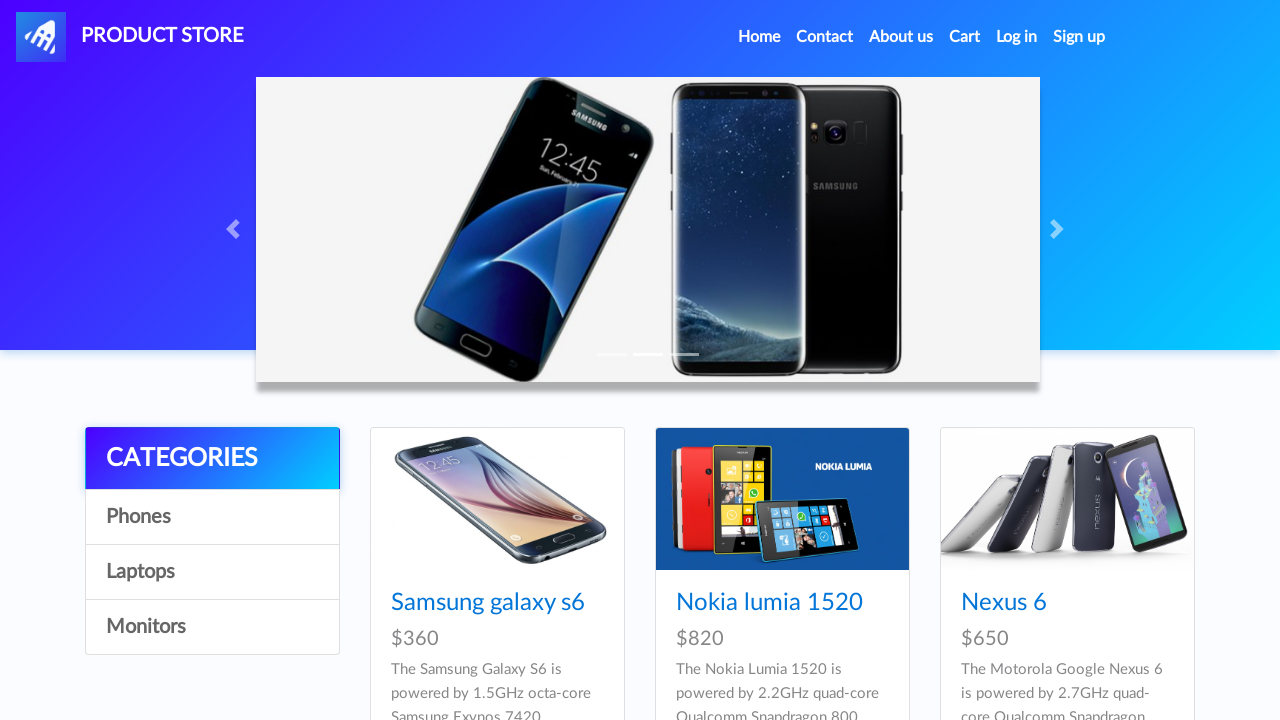